Tests right-click context menu functionality by right-clicking on an element, verifying the number of menu options, and selecting a specific option from the context menu.

Starting URL: http://swisnl.github.io/jQuery-contextMenu/demo.html

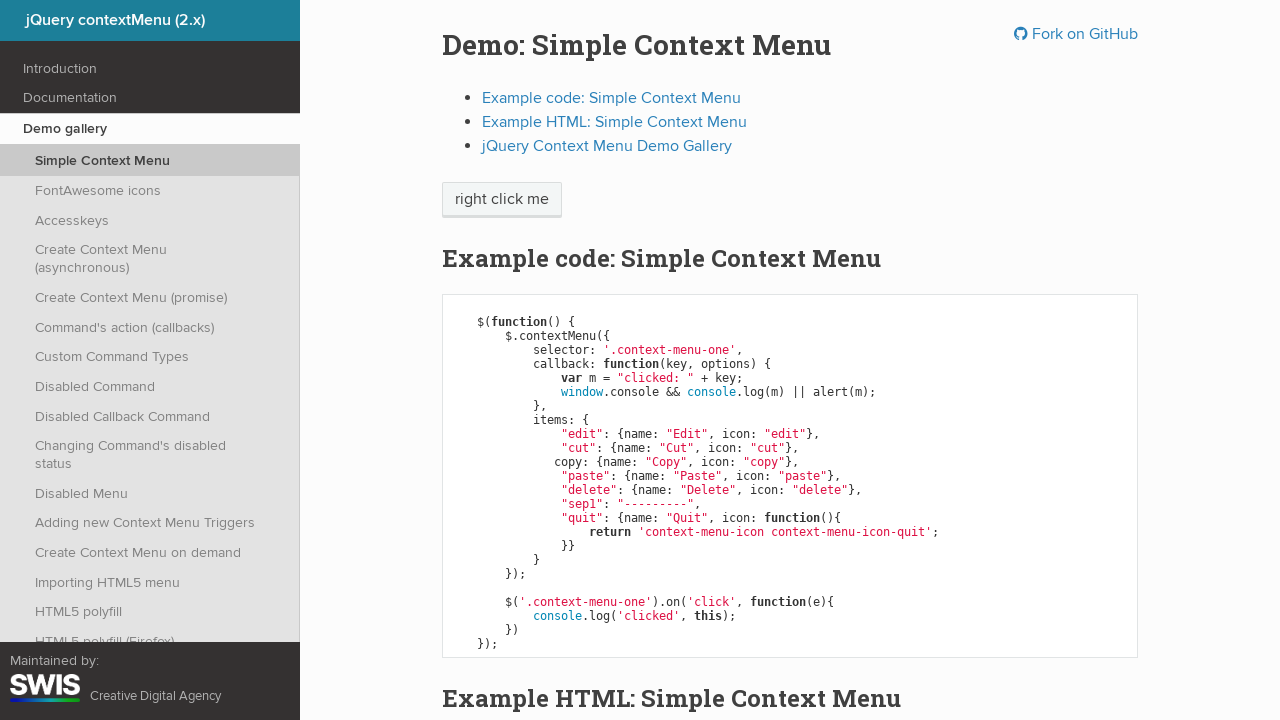

Located the right-click target element
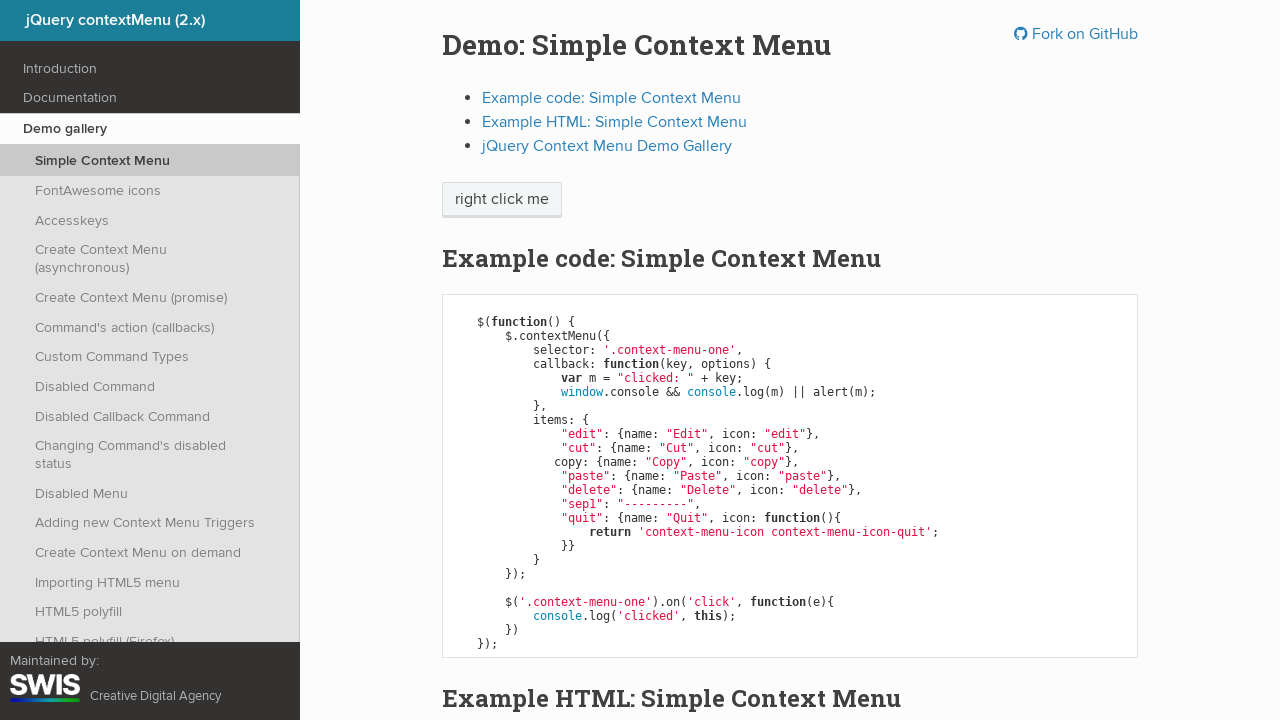

Right-clicked on the target element to open context menu at (502, 200) on xpath=//span[text()='right click me']
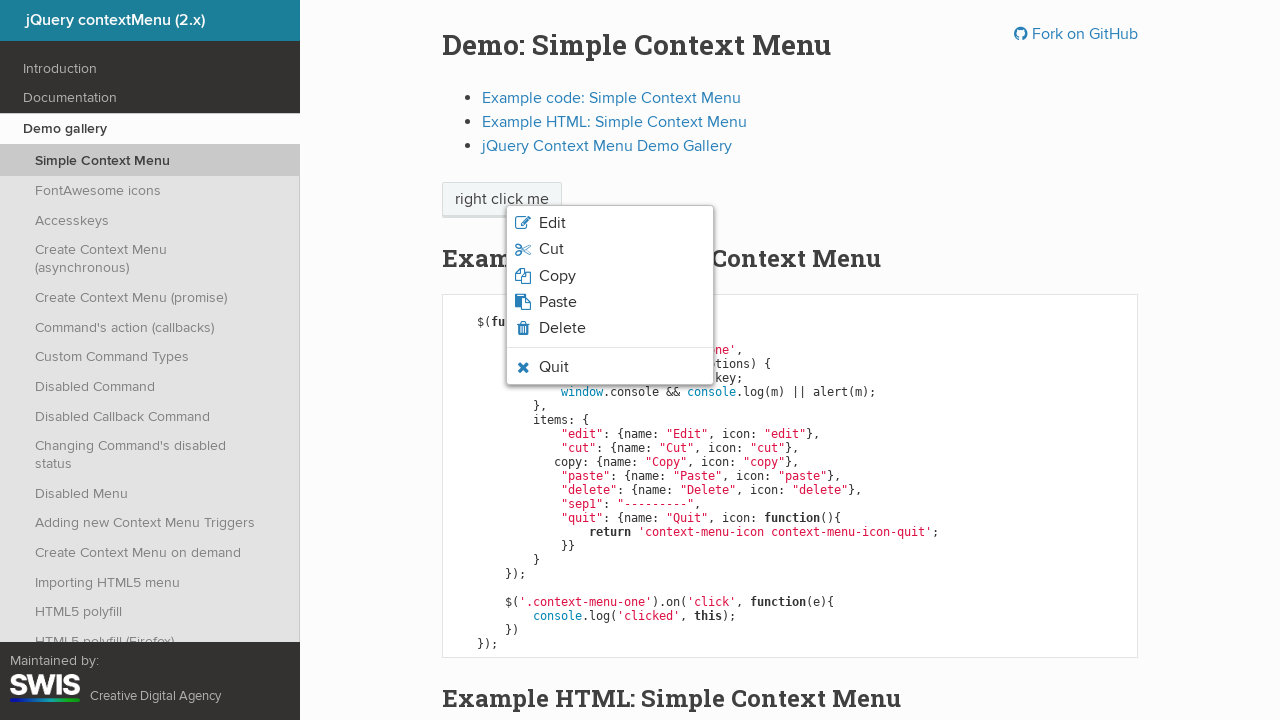

Context menu appeared with options
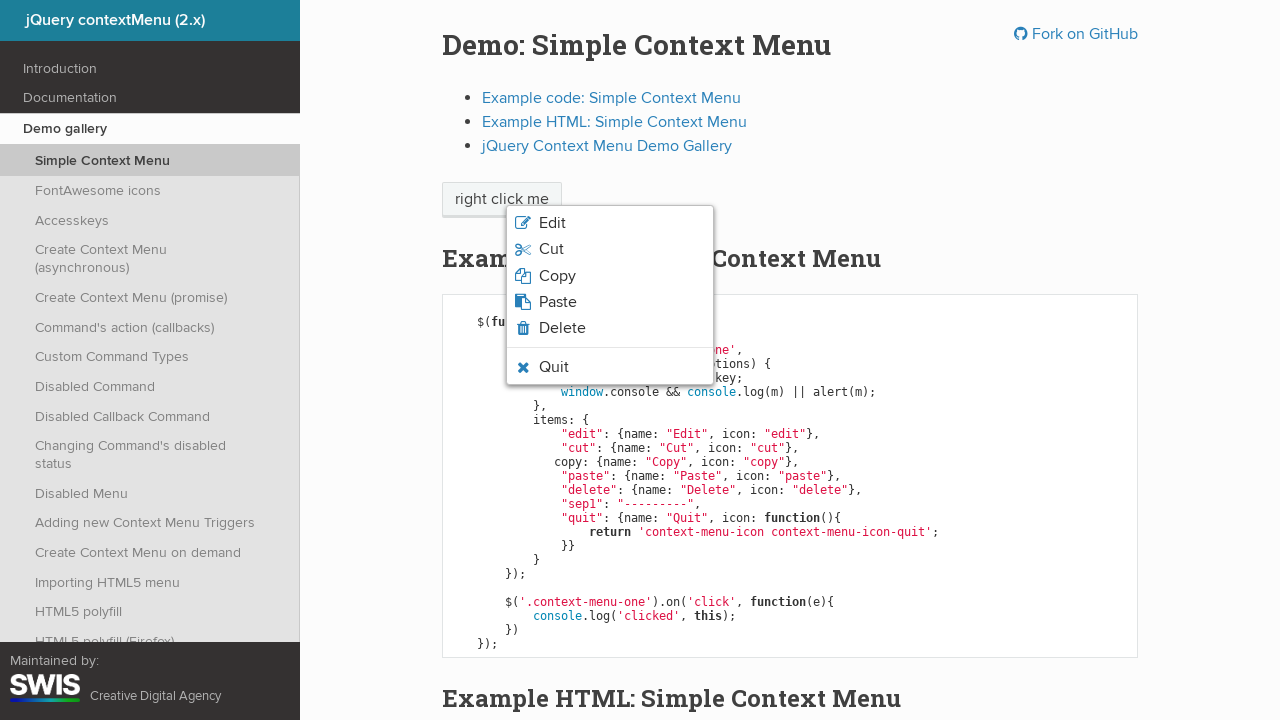

Retrieved context menu options count: 6
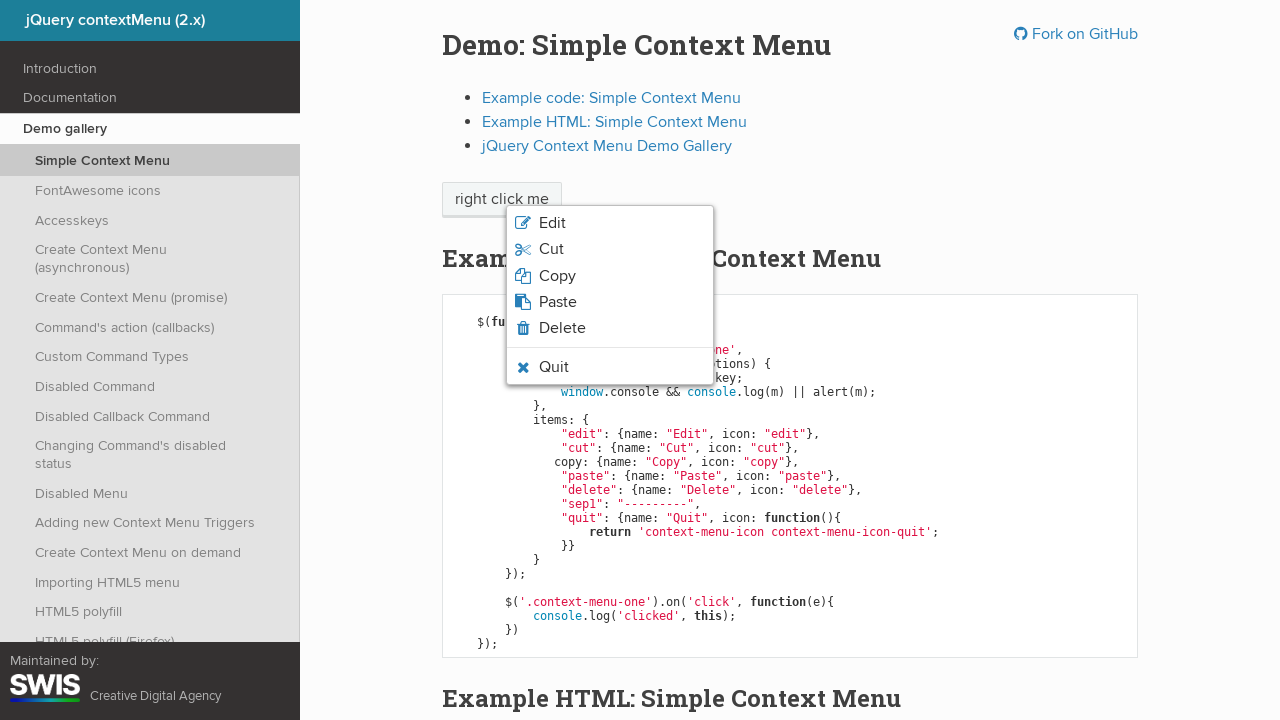

Verified context menu has 6 options - PASS
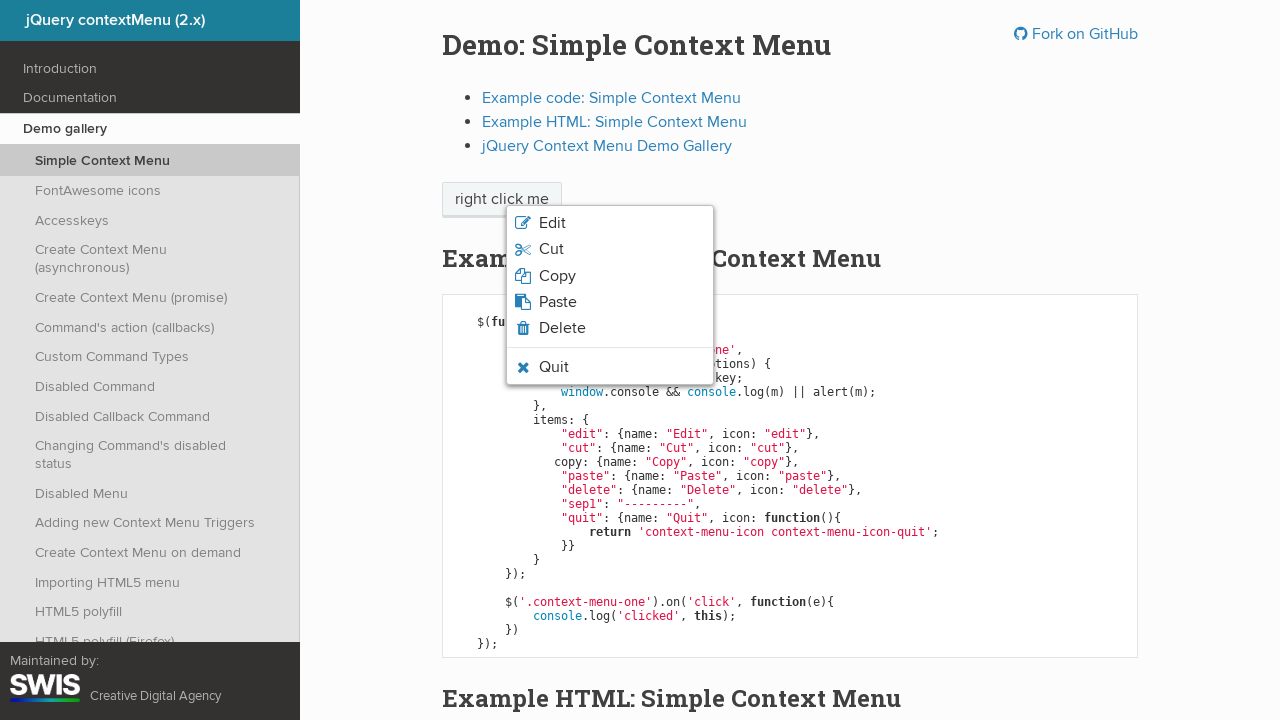

Pressed Escape to close context menu
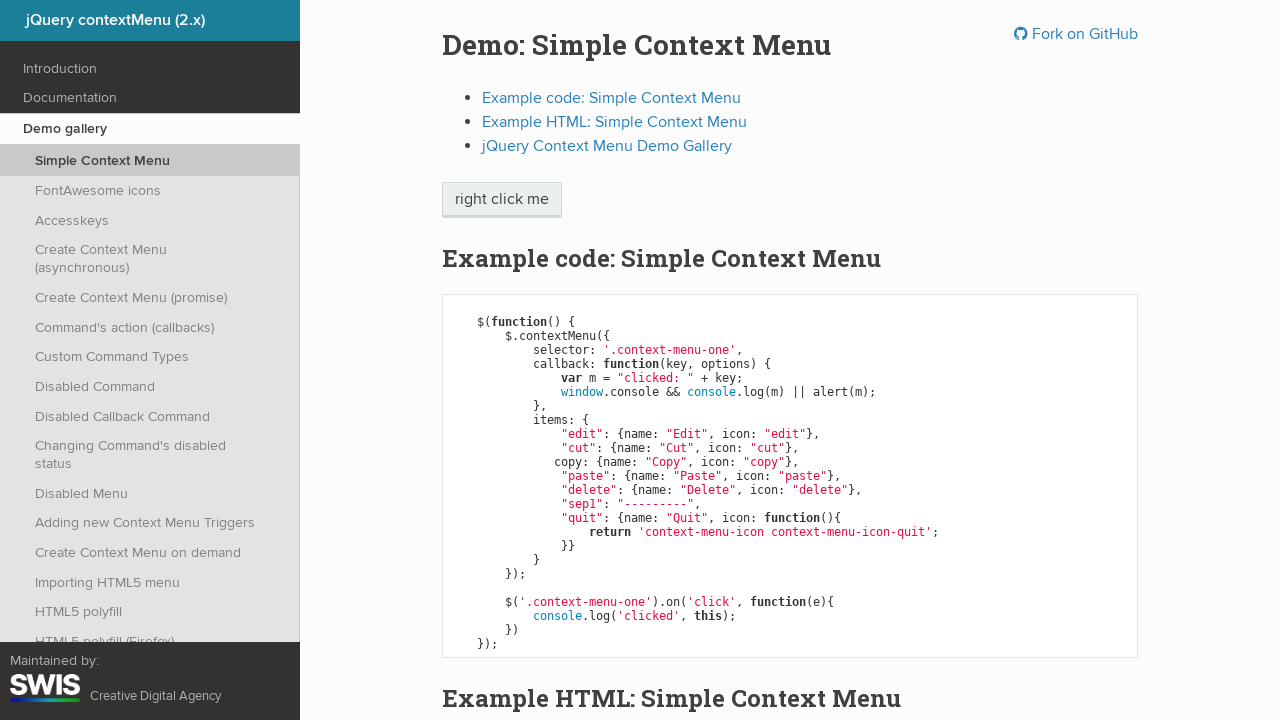

Right-clicked again to reopen context menu at (502, 200) on xpath=//span[text()='right click me']
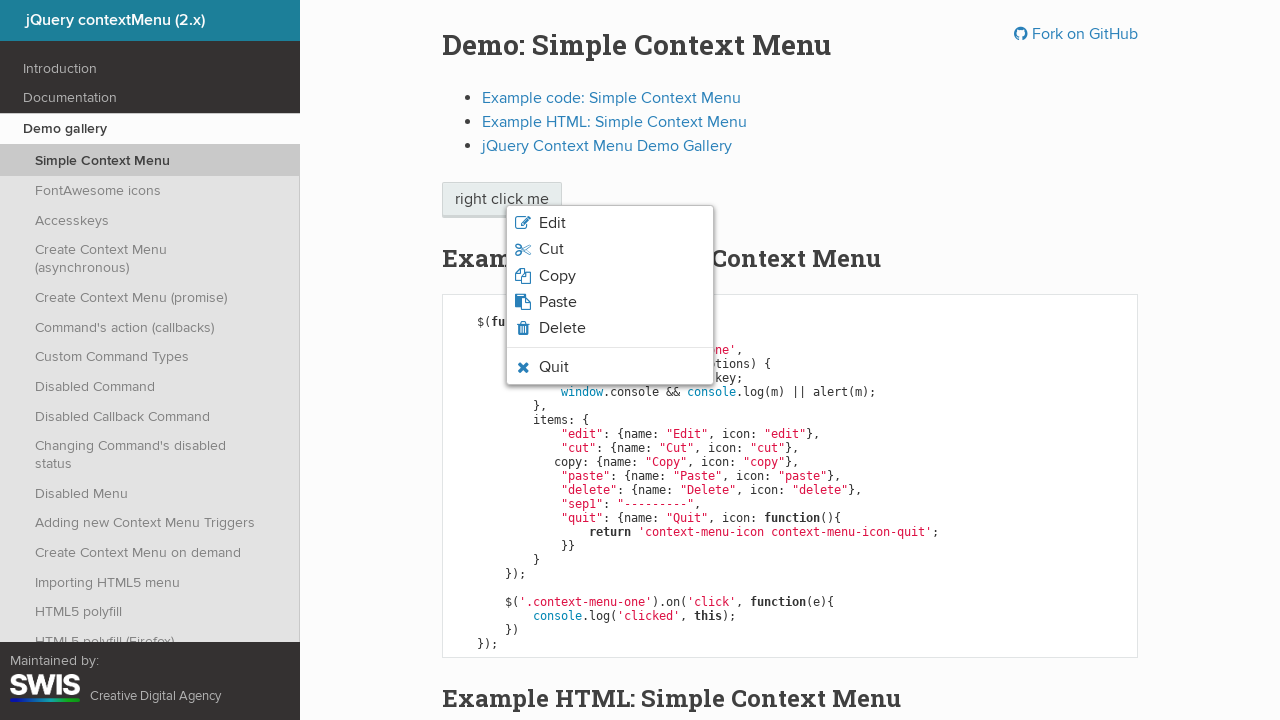

Selected 'Copy' option from context menu at (557, 276) on xpath=//ul[contains(@class, 'context-menu-list')]//span[text()='Copy']
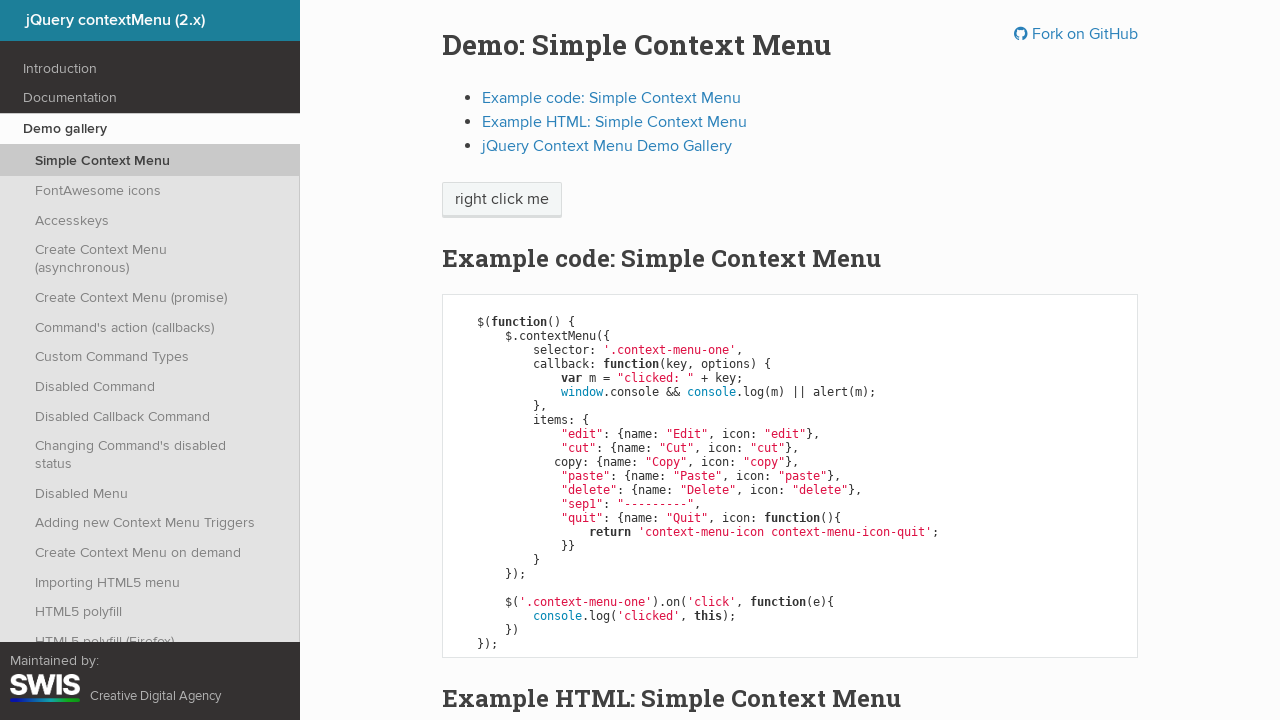

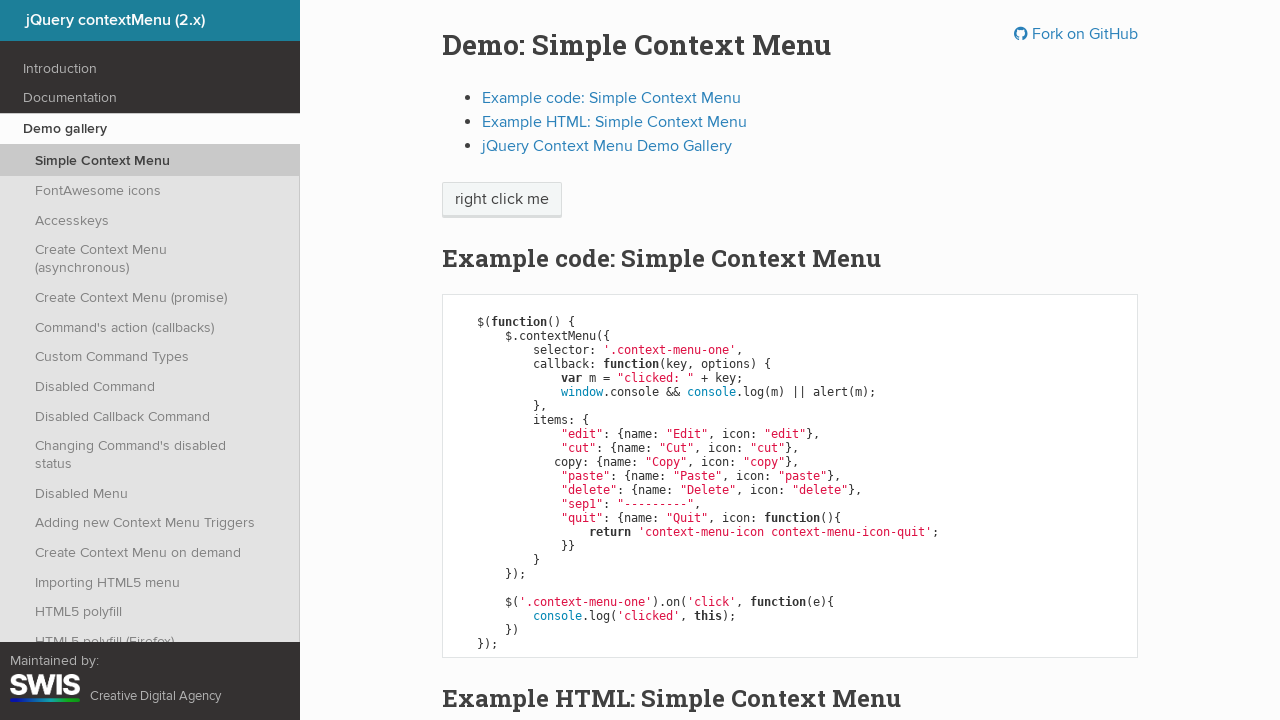